Tests that Clear Completed button is hidden when no items are completed

Starting URL: https://demo.playwright.dev/todomvc

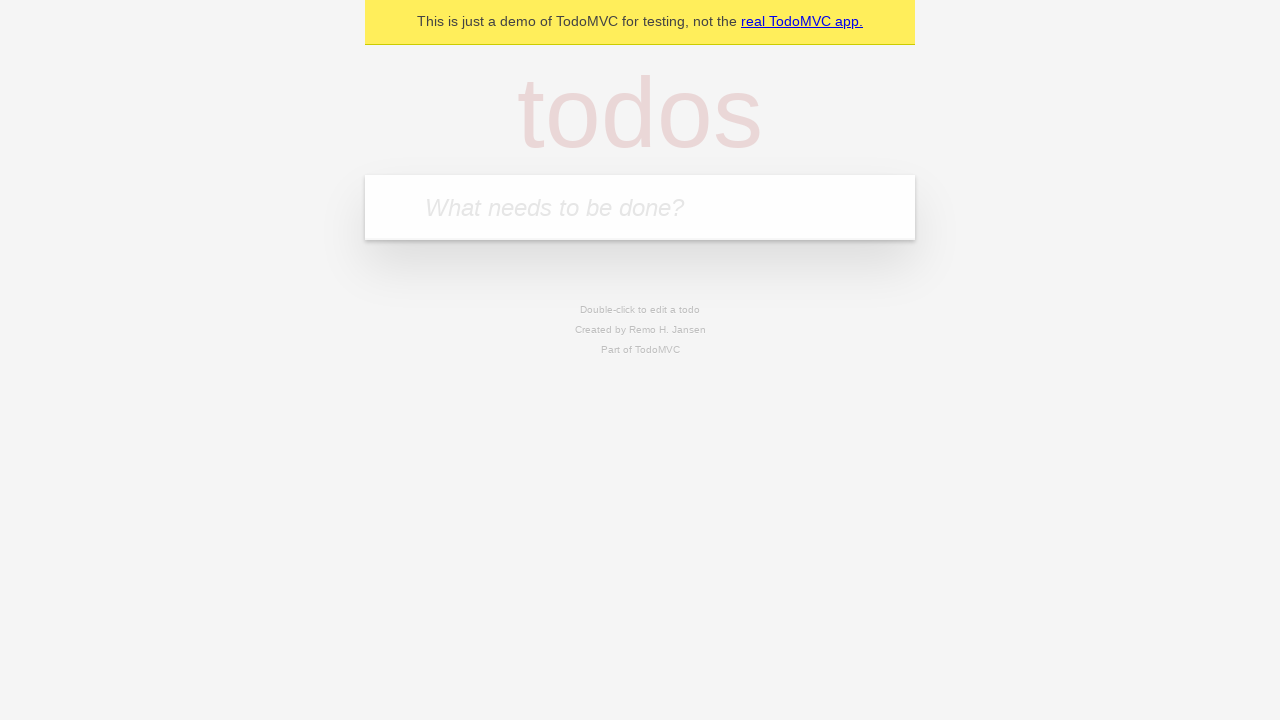

Filled todo input with 'buy some cheese' on internal:attr=[placeholder="What needs to be done?"i]
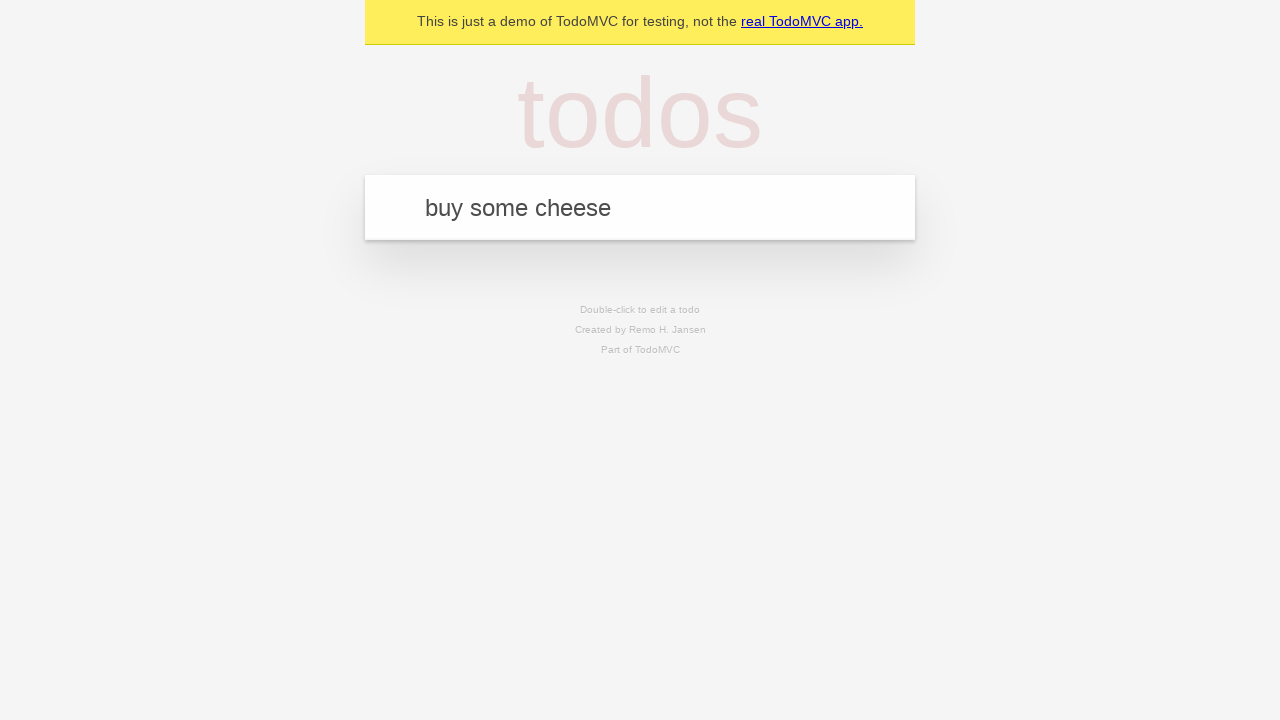

Pressed Enter to add todo 'buy some cheese' on internal:attr=[placeholder="What needs to be done?"i]
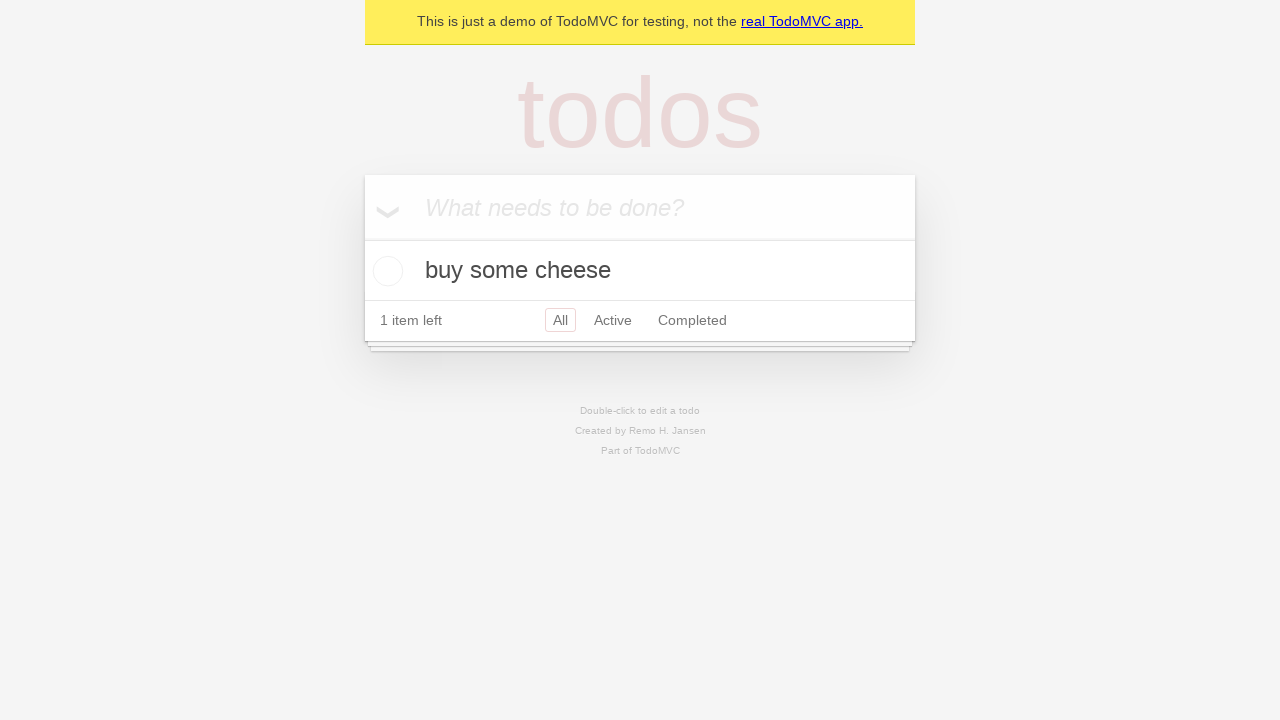

Filled todo input with 'feed the cat' on internal:attr=[placeholder="What needs to be done?"i]
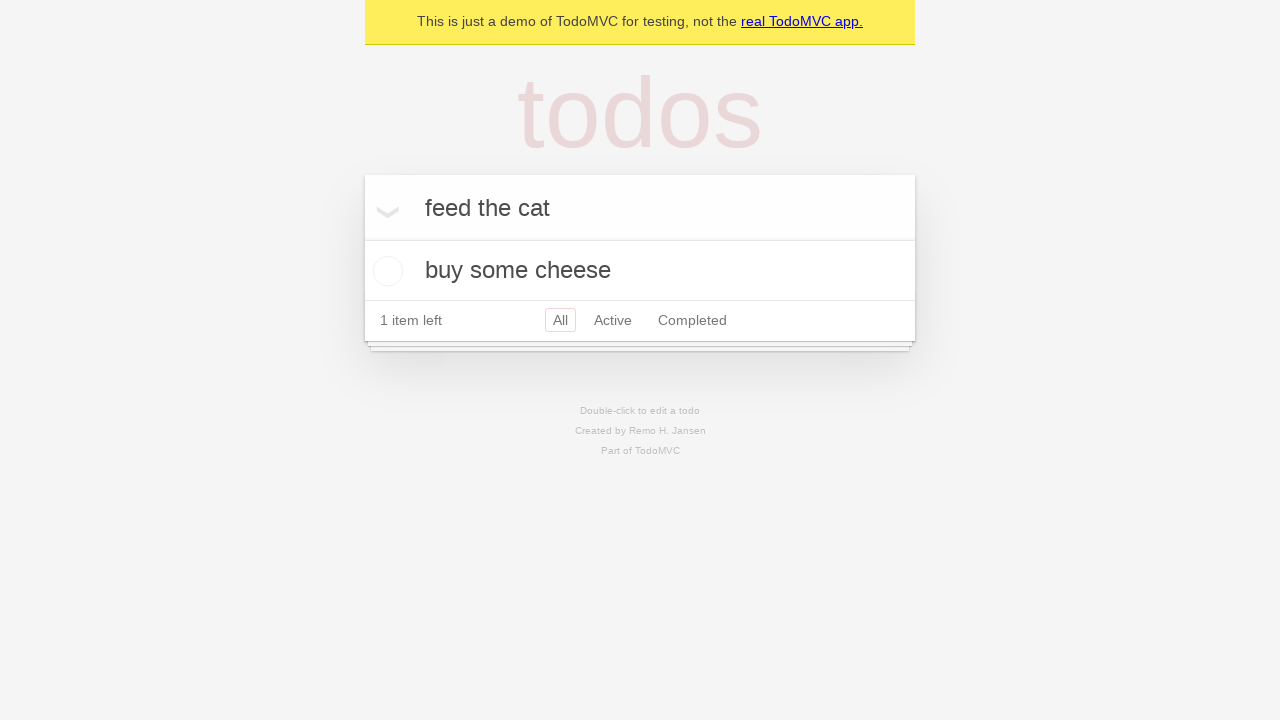

Pressed Enter to add todo 'feed the cat' on internal:attr=[placeholder="What needs to be done?"i]
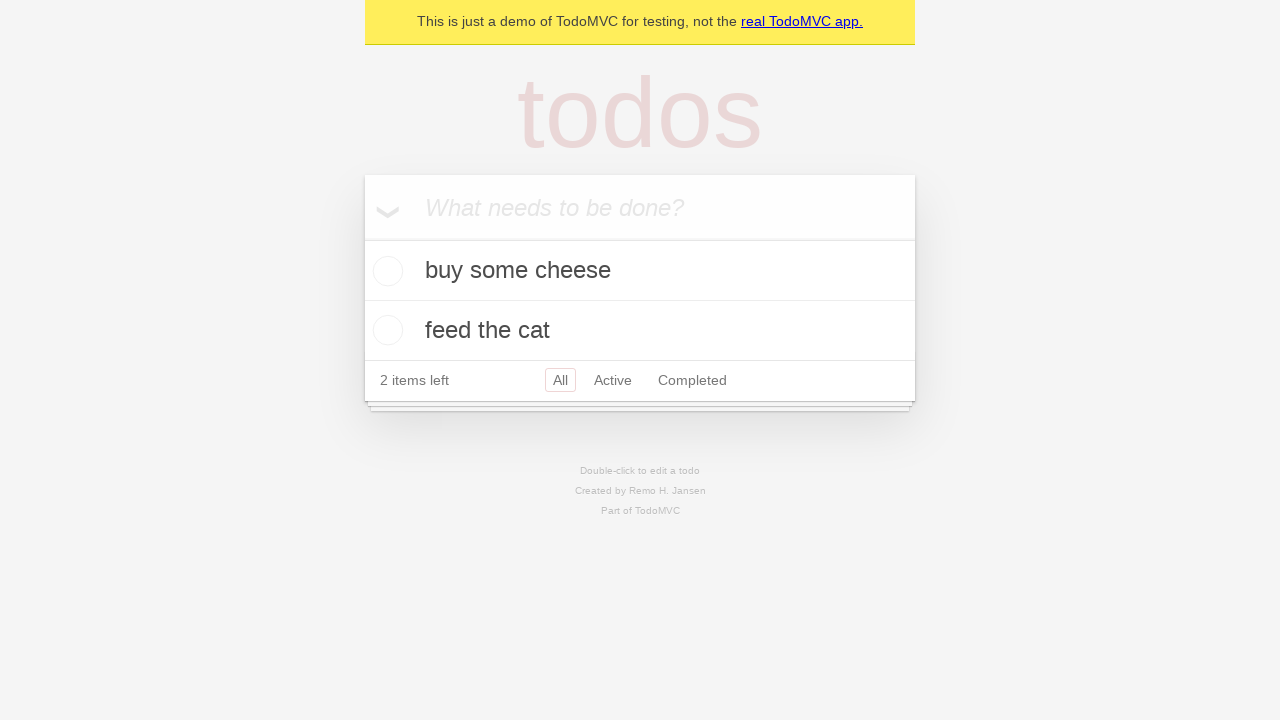

Filled todo input with 'book a doctors appointment' on internal:attr=[placeholder="What needs to be done?"i]
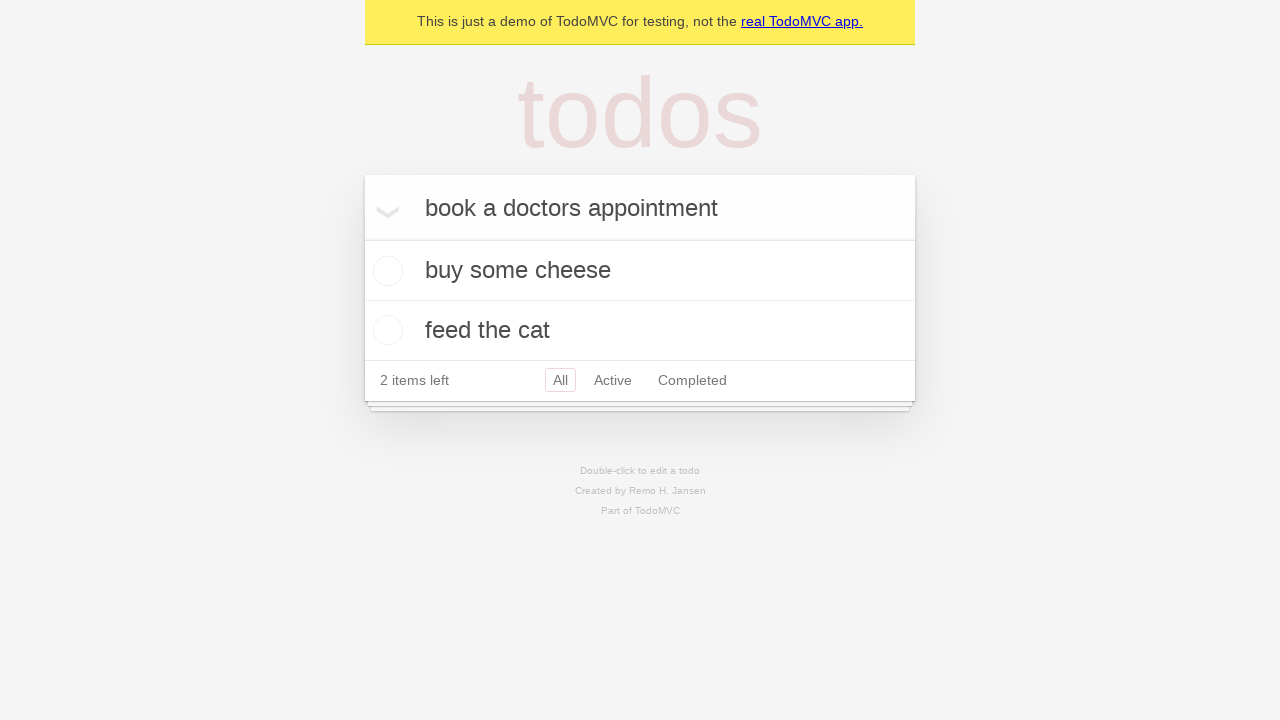

Pressed Enter to add todo 'book a doctors appointment' on internal:attr=[placeholder="What needs to be done?"i]
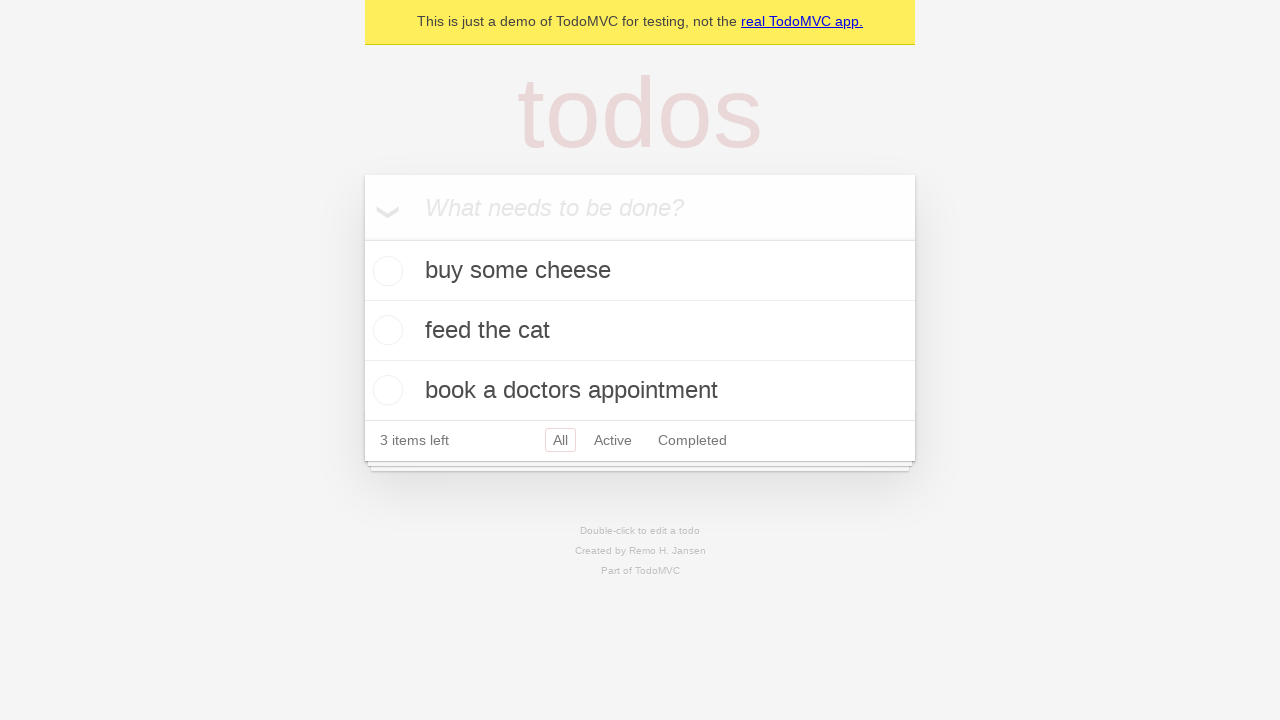

Checked the first todo item as completed at (385, 271) on .todo-list li .toggle >> nth=0
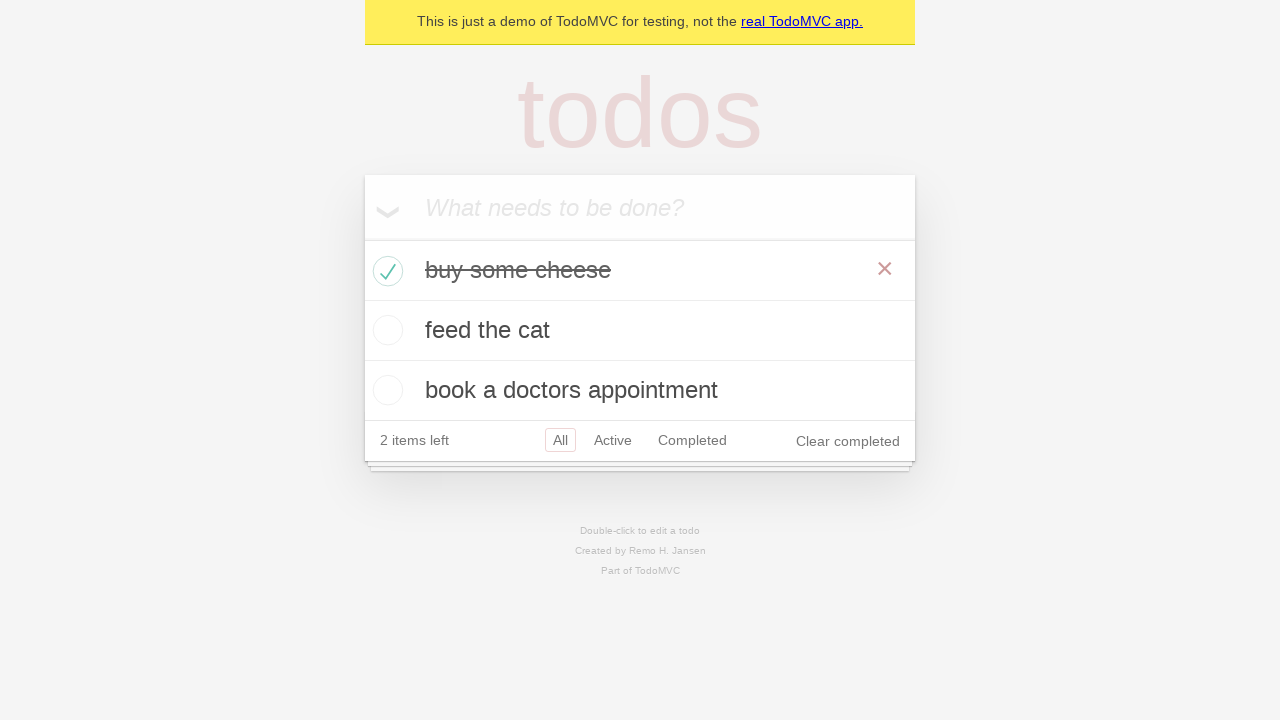

Clicked Clear completed button to remove completed items at (848, 441) on internal:role=button[name="Clear completed"i]
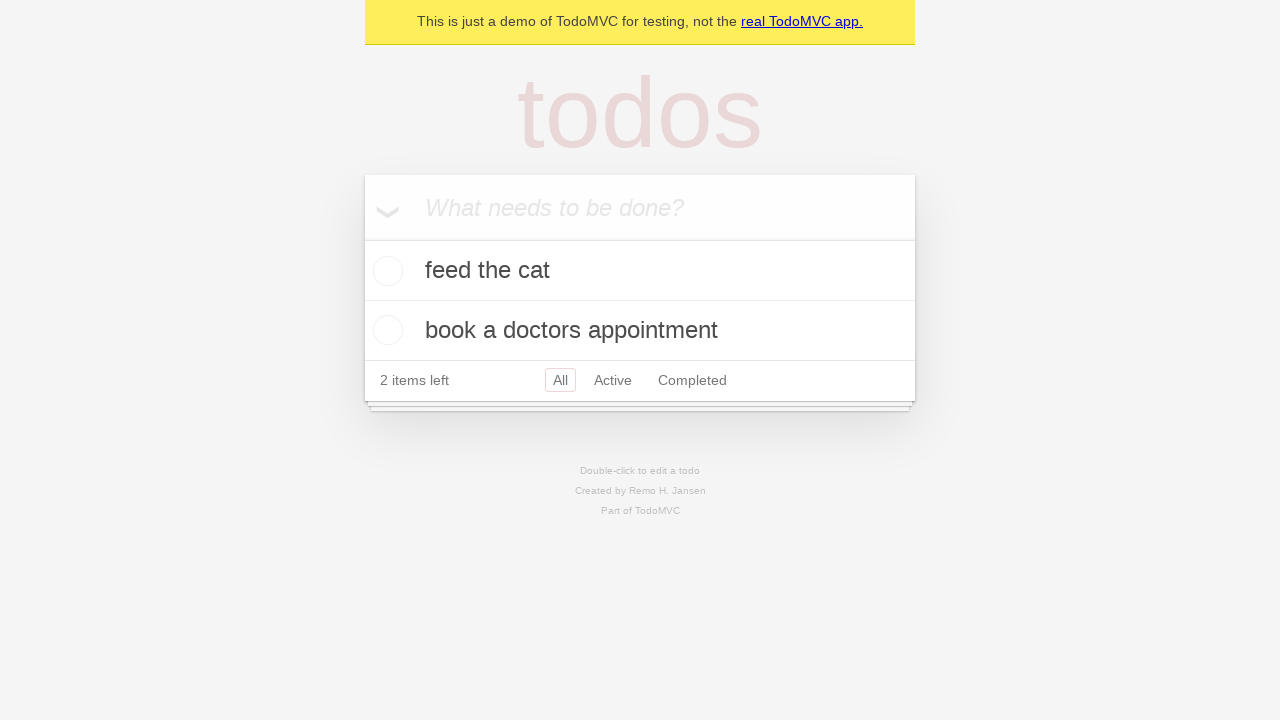

Waited for UI to update after clearing completed items
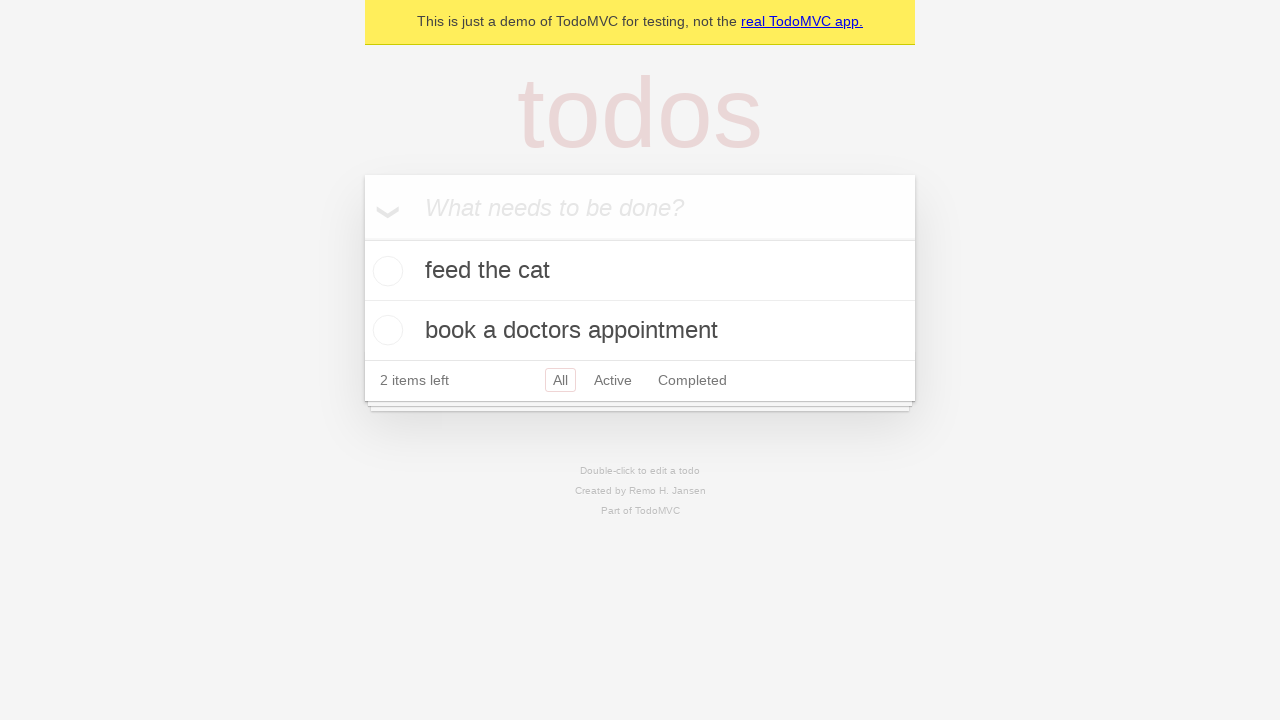

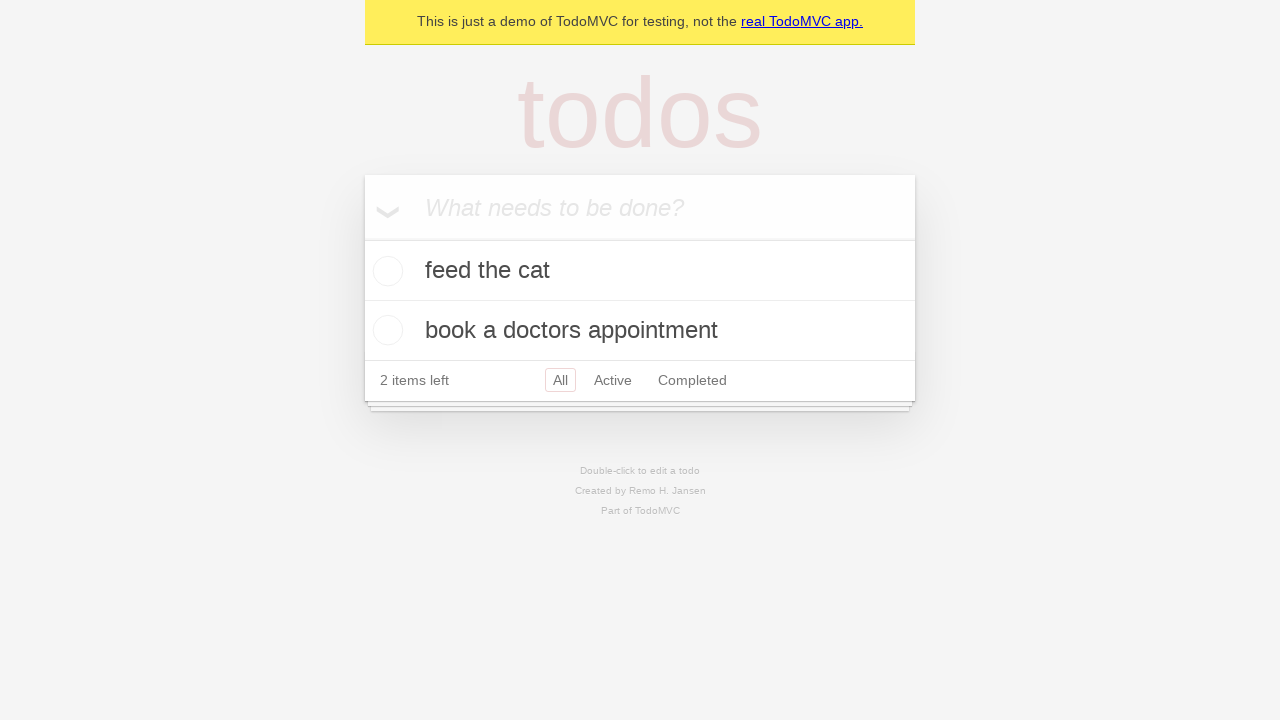